Tests the sortable functionality by rearranging list items through drag and drop

Starting URL: https://jqueryui.com/

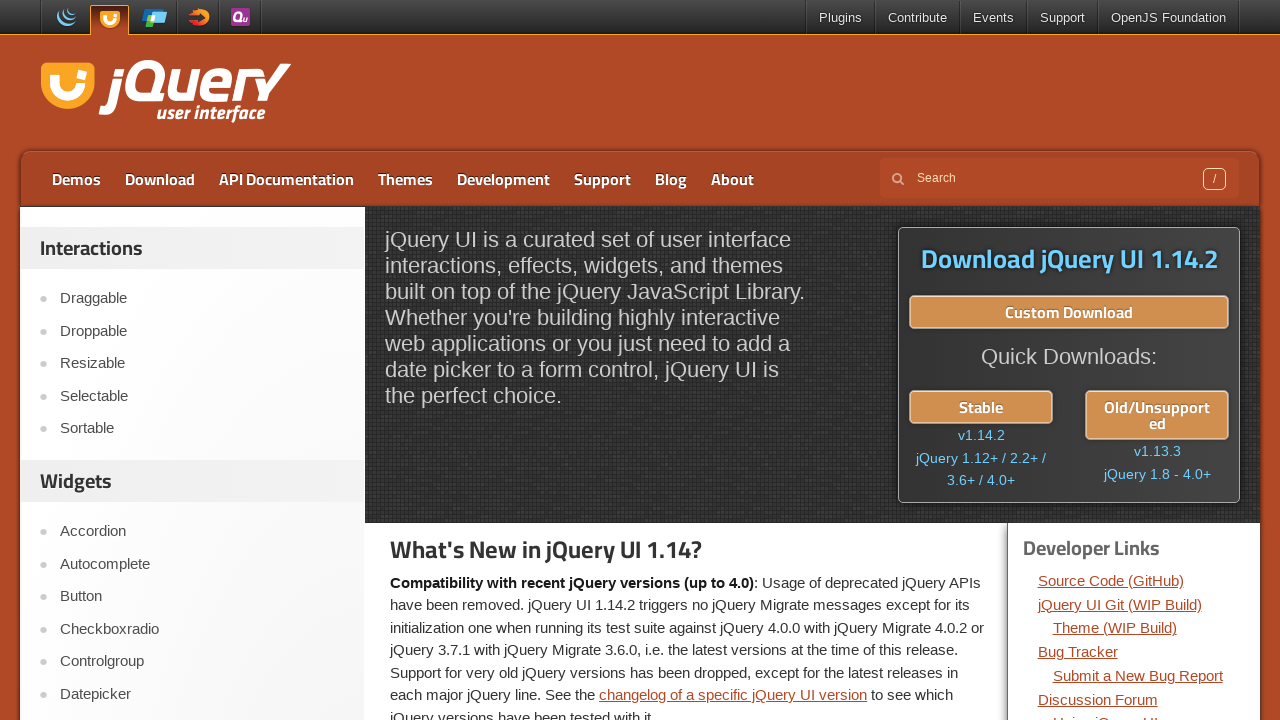

Clicked on Sortable link at (202, 429) on text=Sortable
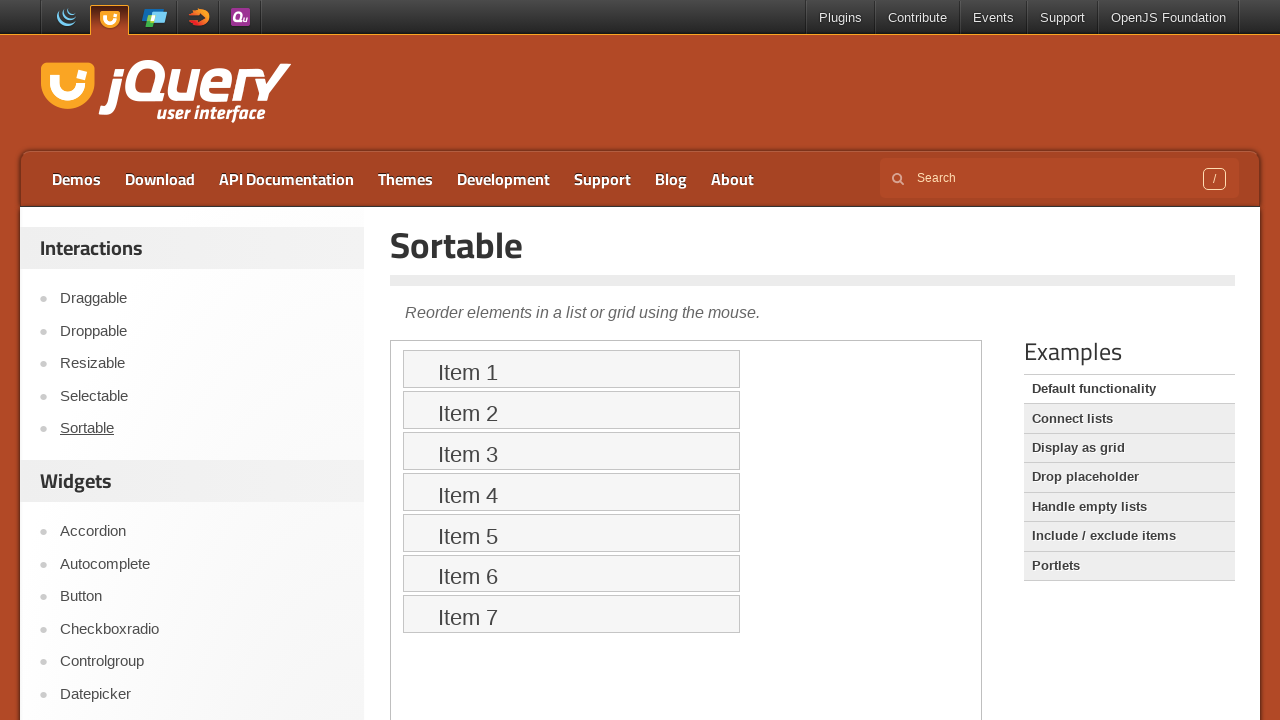

Located iframe for sortable demo
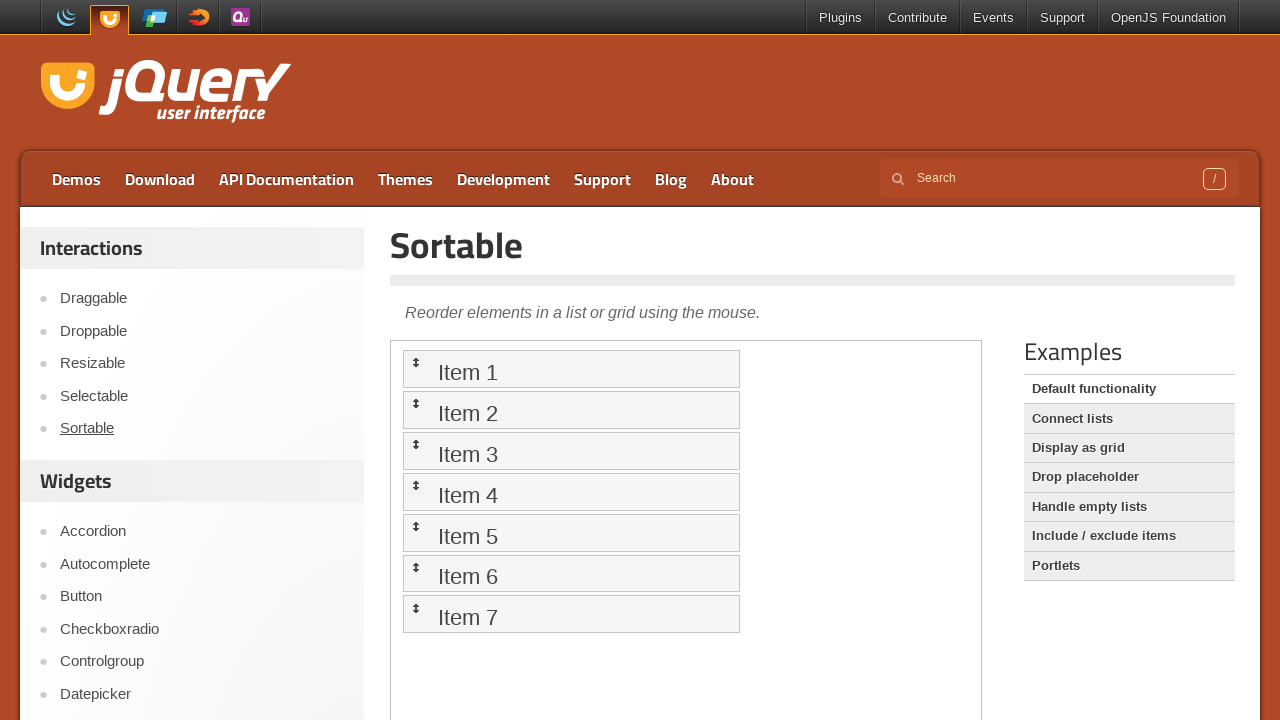

Dragged list item 7 to position 1 at (571, 369)
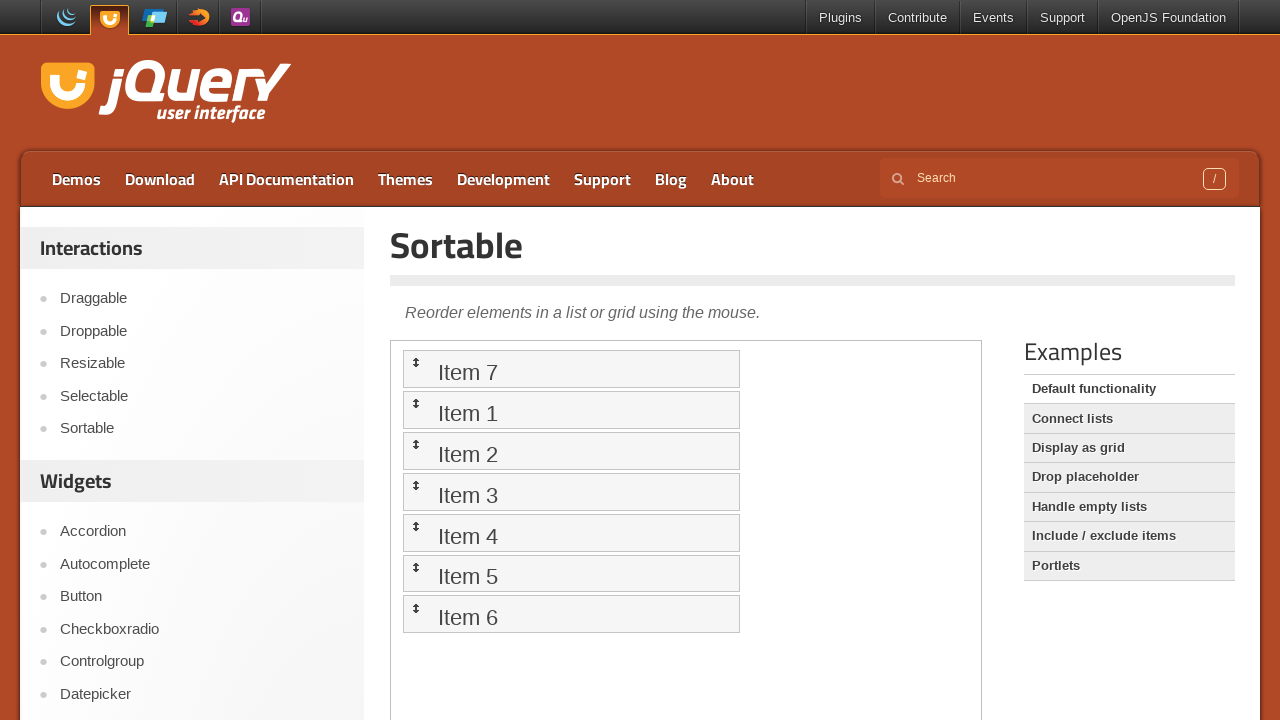

Dragged list item 1 to position 6 at (571, 573)
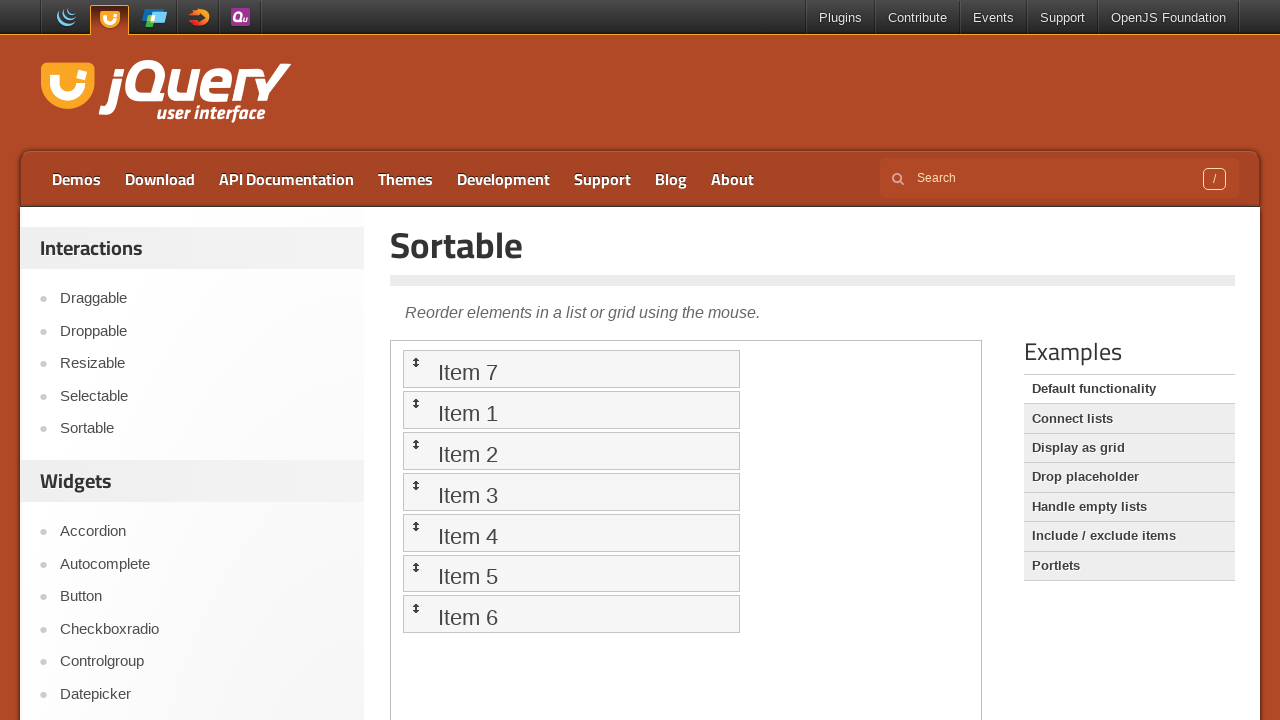

Dragged list item 6 to position 2 at (571, 410)
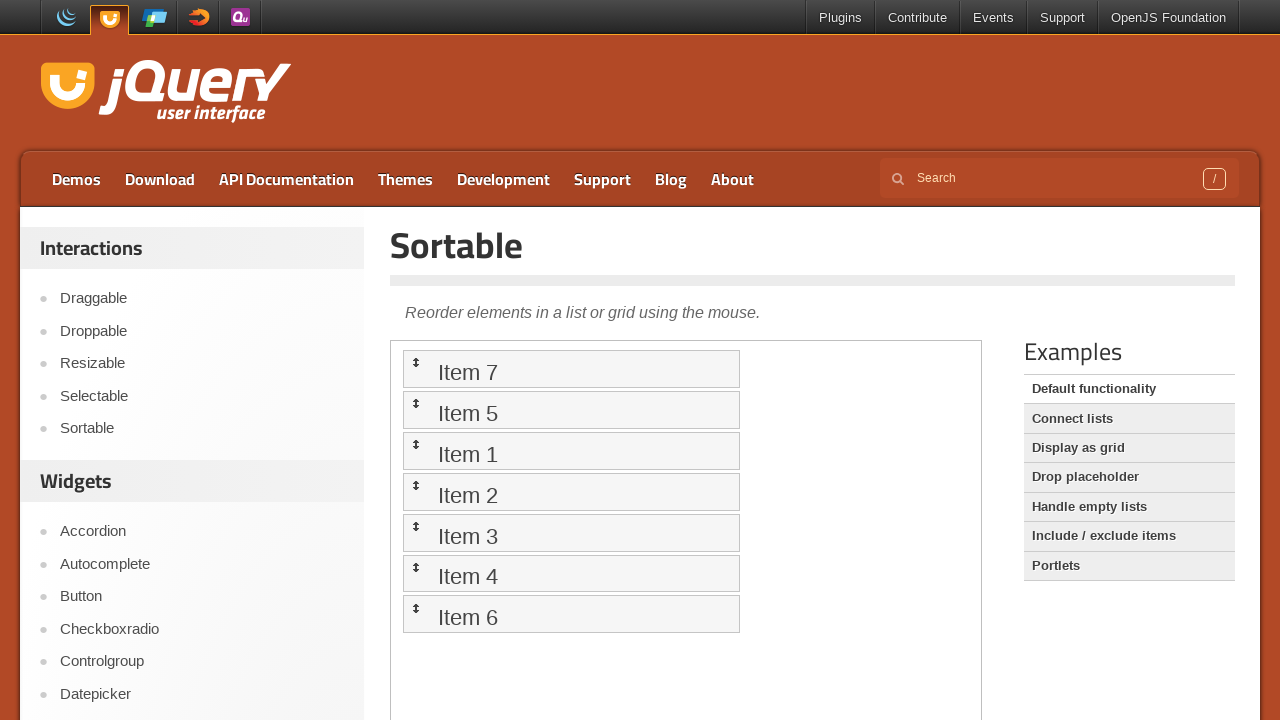

Dragged list item 2 to position 5 at (571, 532)
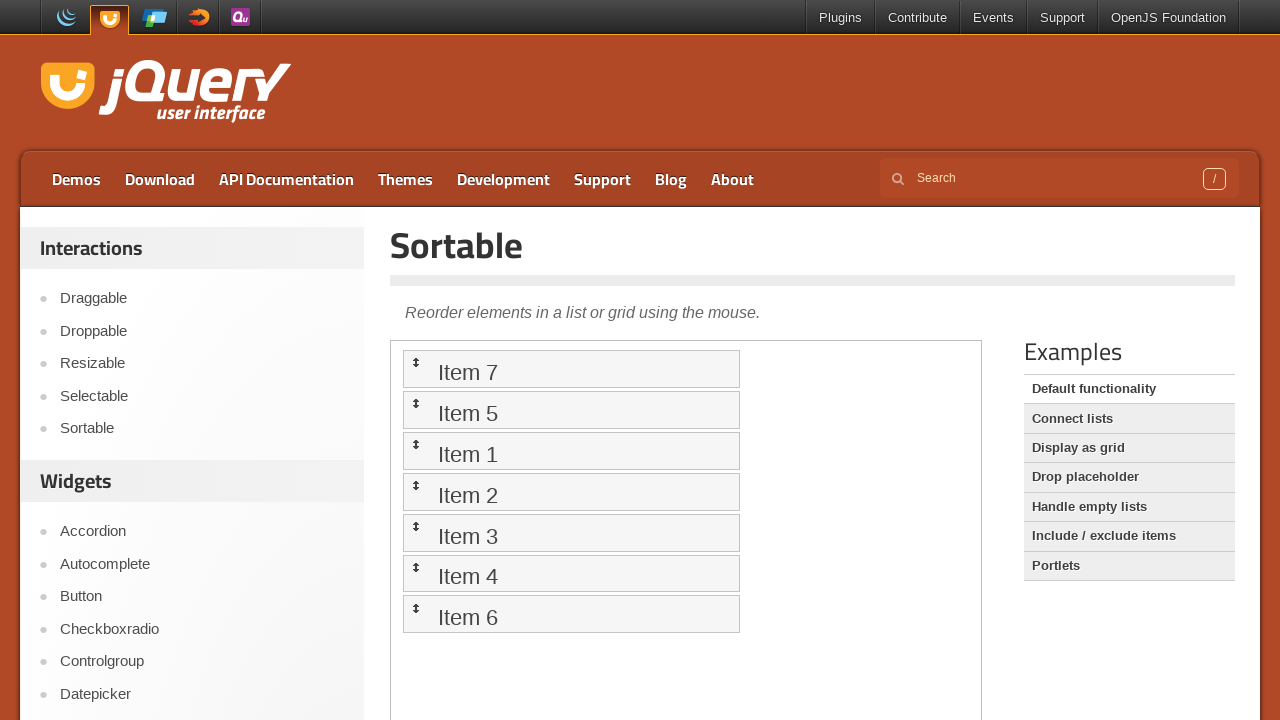

Dragged list item 5 to position 3 at (571, 451)
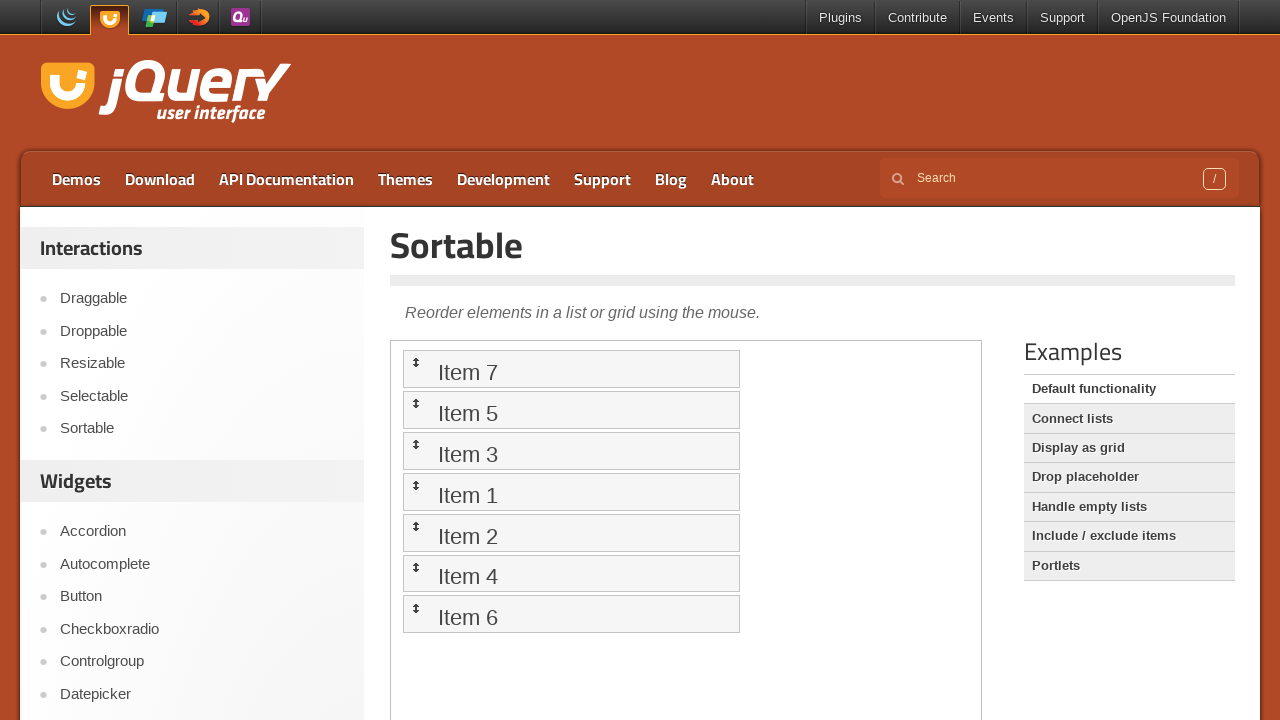

Dragged list item 3 to position 4 at (571, 492)
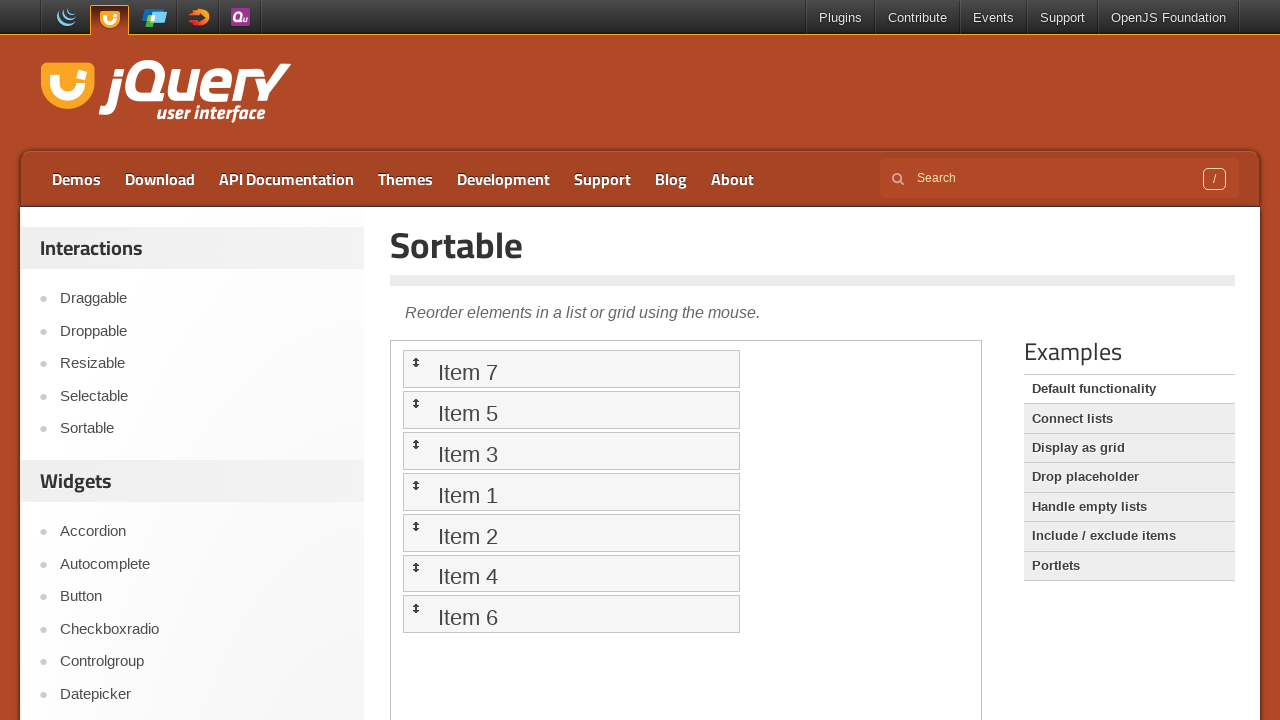

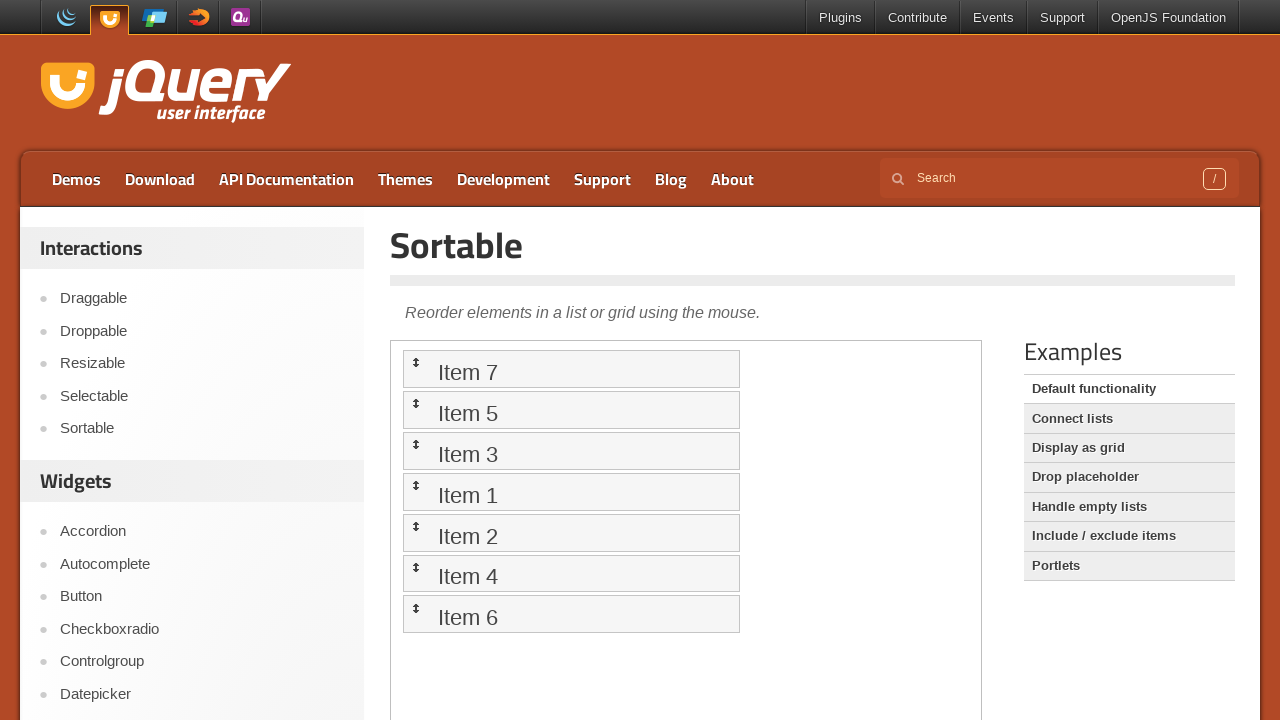